Tests multiple select dropdown functionality by selecting multiple options, verifying selections, and then deselecting all options

Starting URL: https://practice.cydeo.com/dropdown

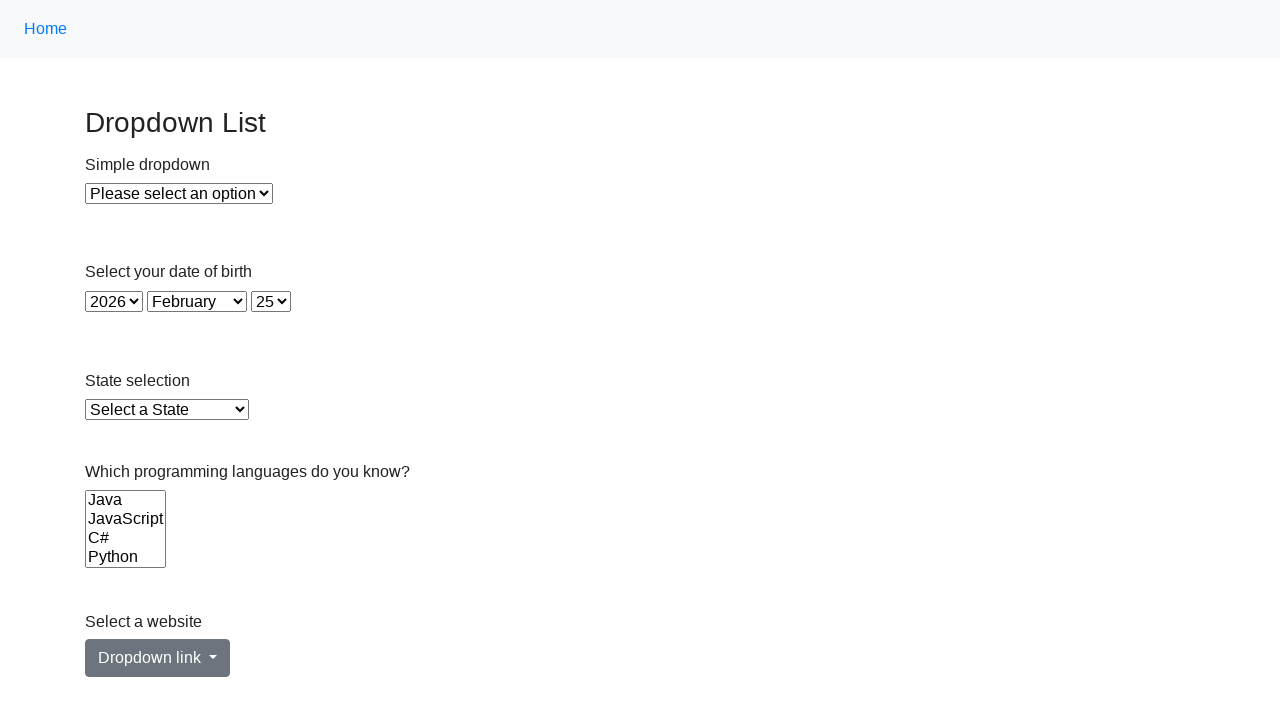

Located multi-select dropdown element
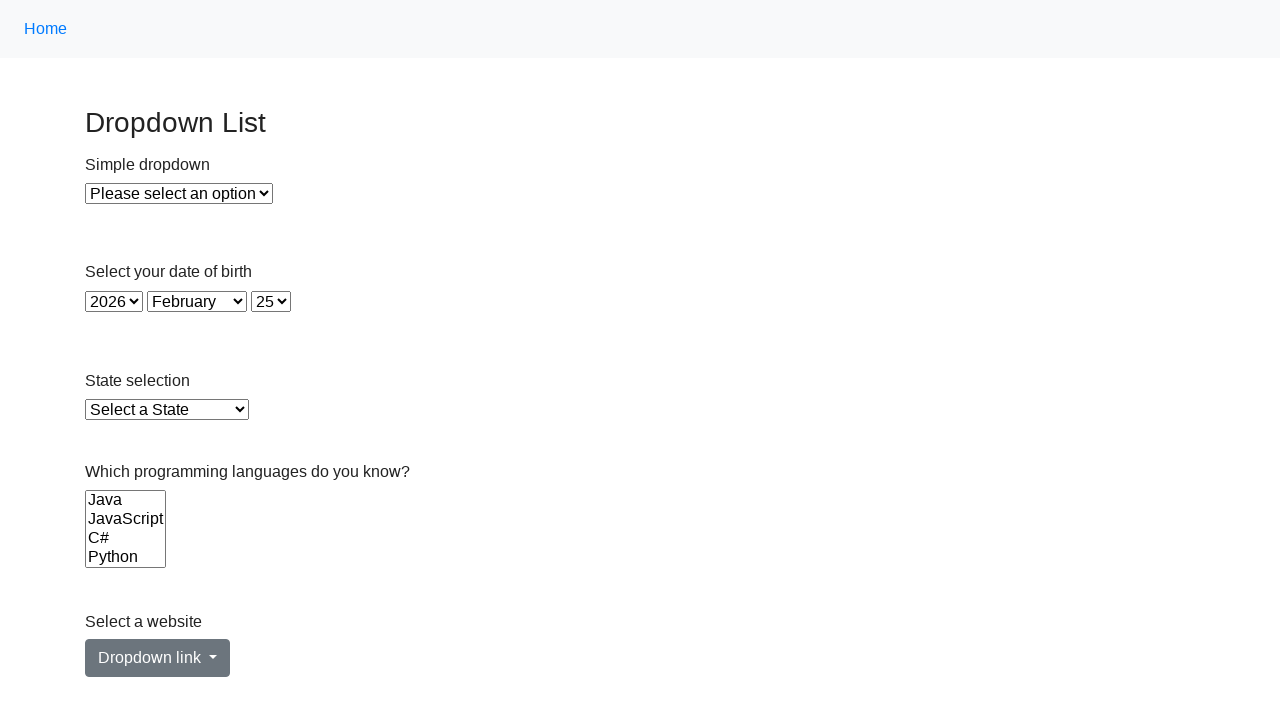

Selected 'JavaScript' option by label on select[name='Languages']
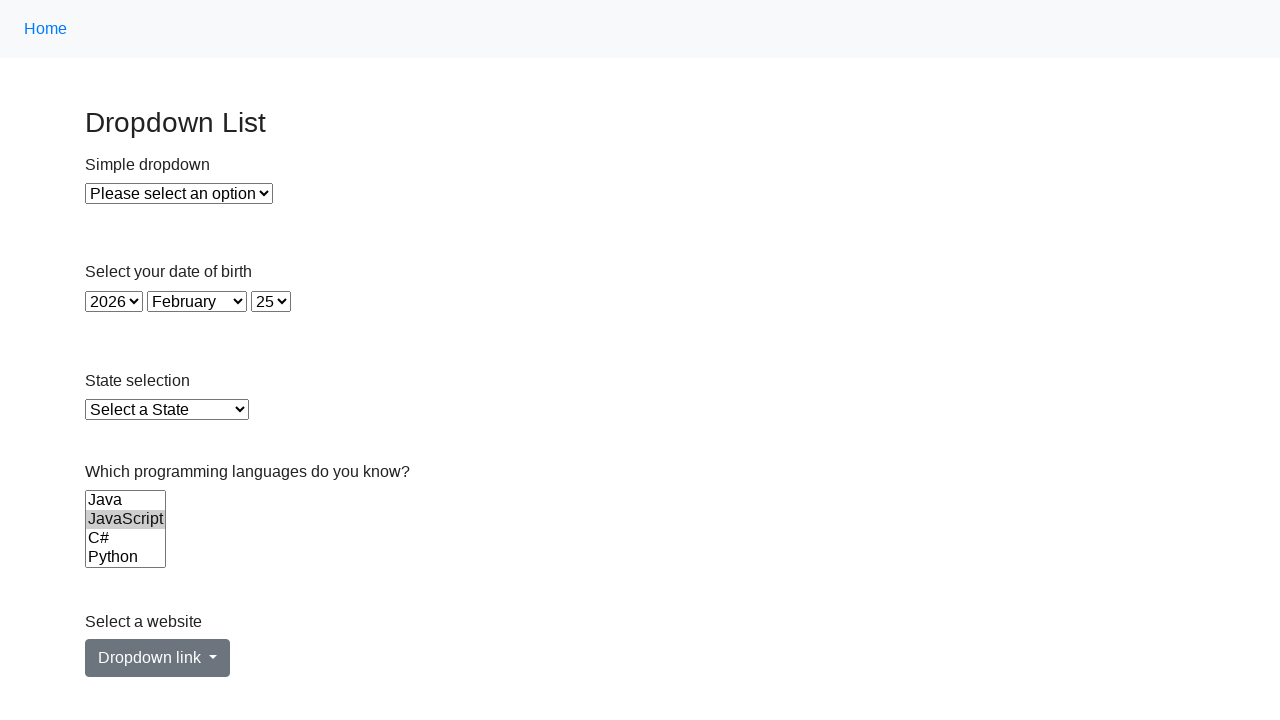

Selected 'java' option by value on select[name='Languages']
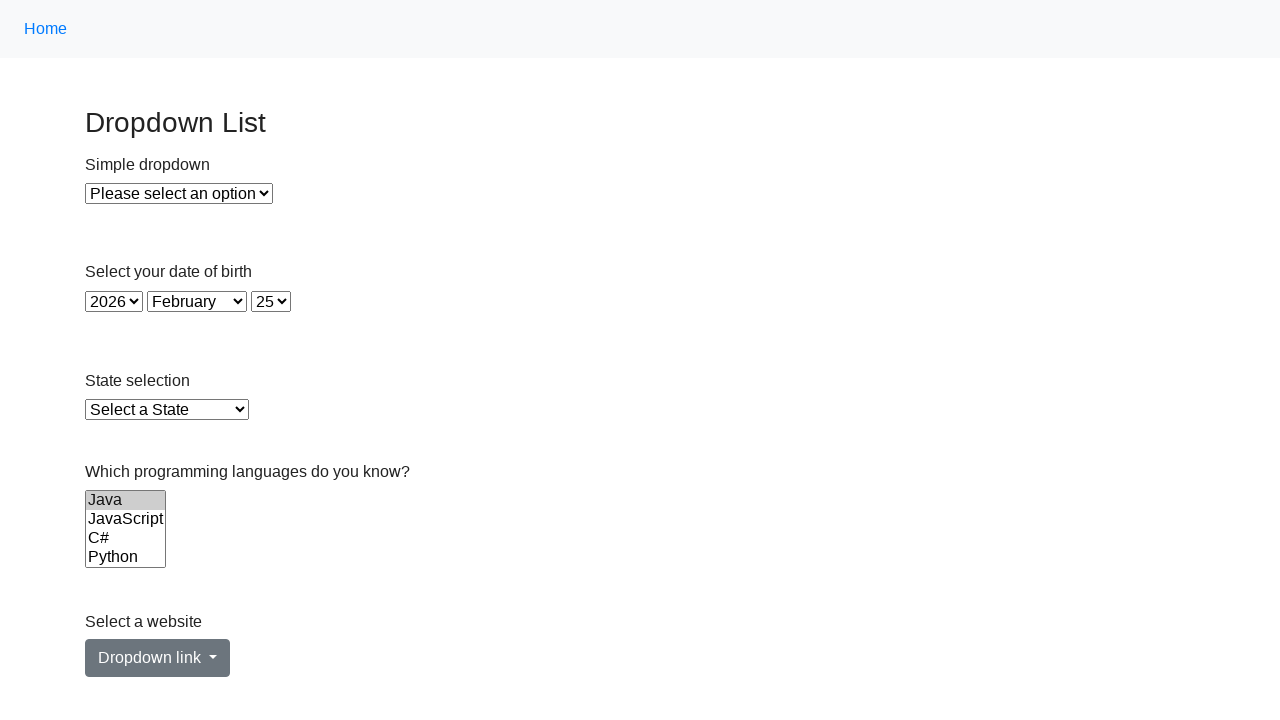

Selected 'Ruby' option by label on select[name='Languages']
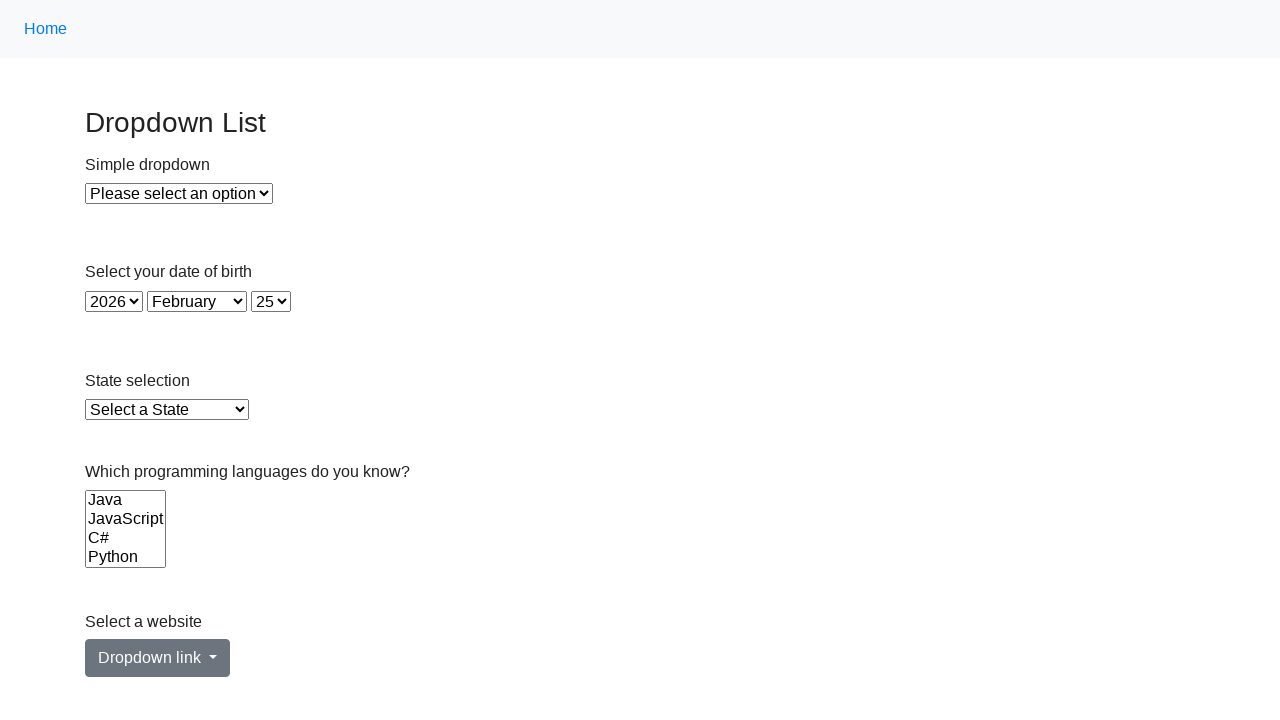

Selected 'c' option by value on select[name='Languages']
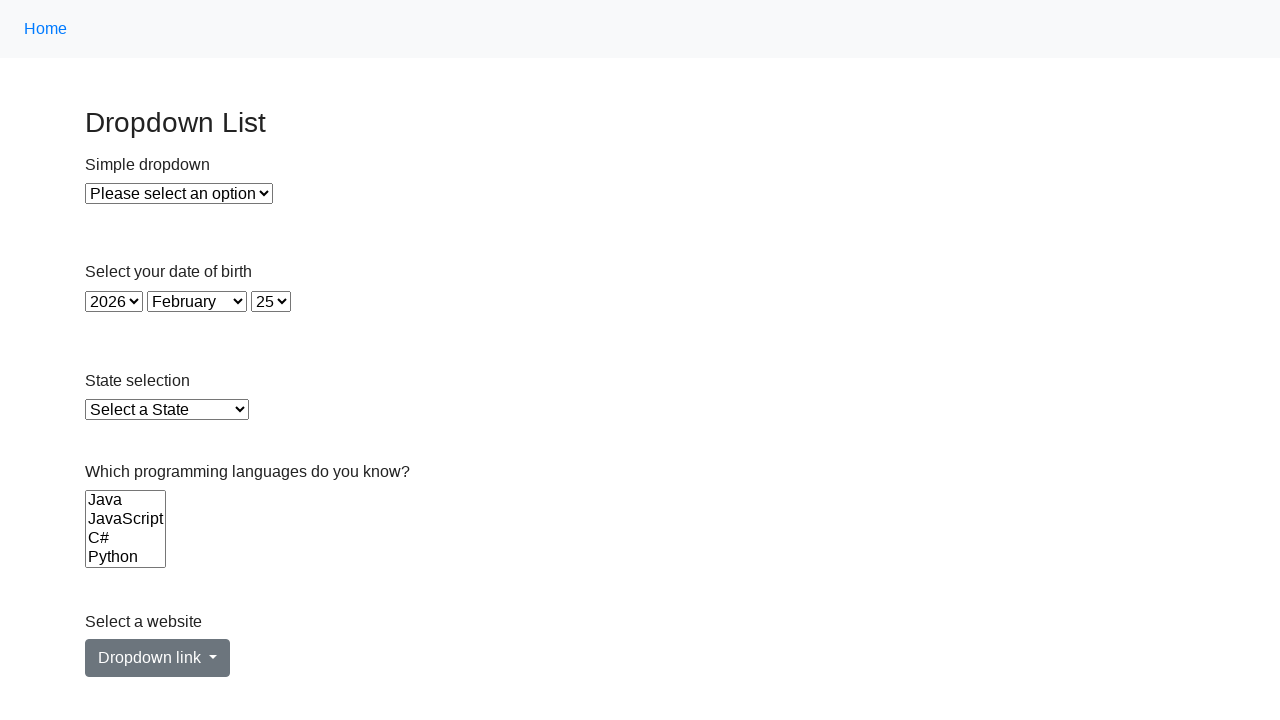

Selected 'c#' option by value on select[name='Languages']
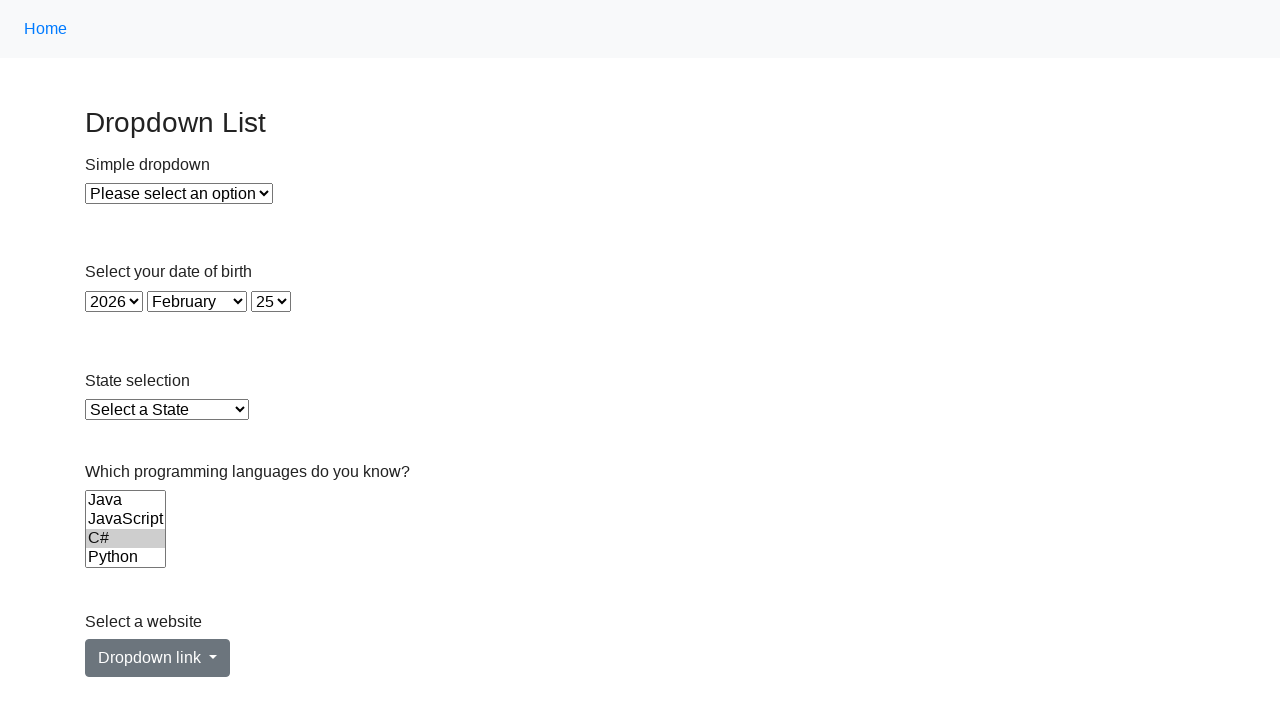

Selected option at index 3 on select[name='Languages']
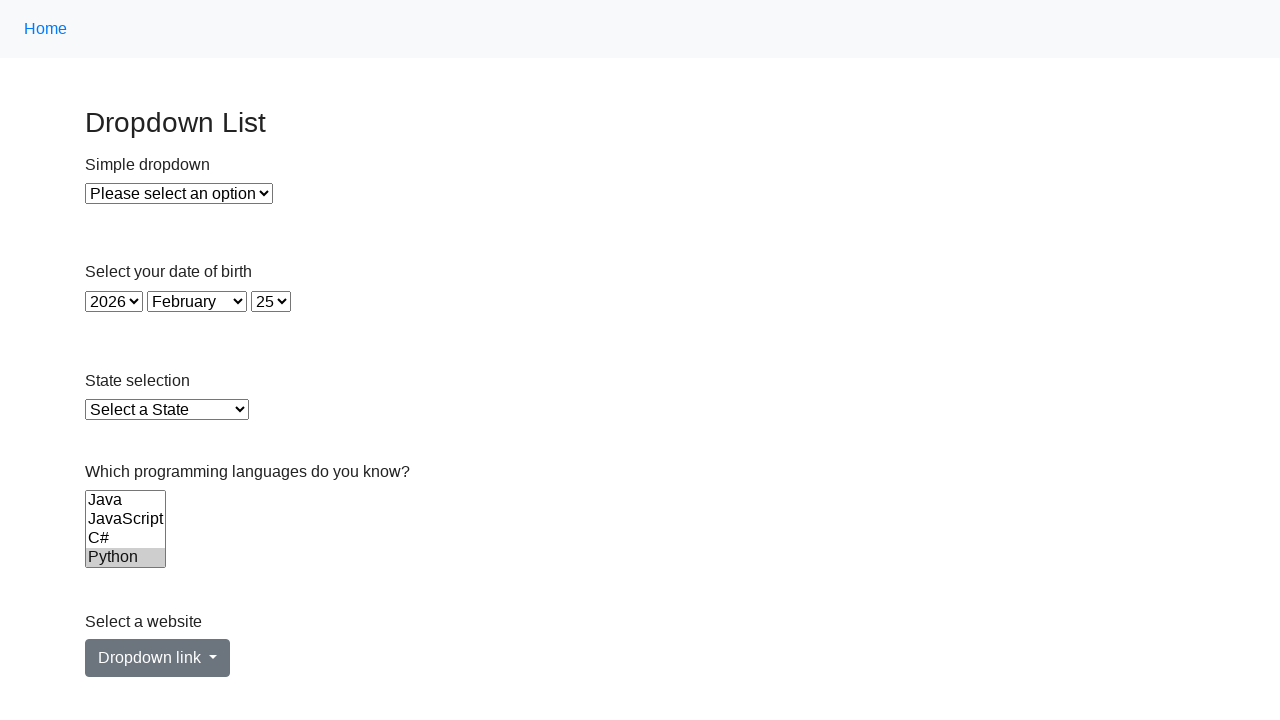

Located all checked options in dropdown
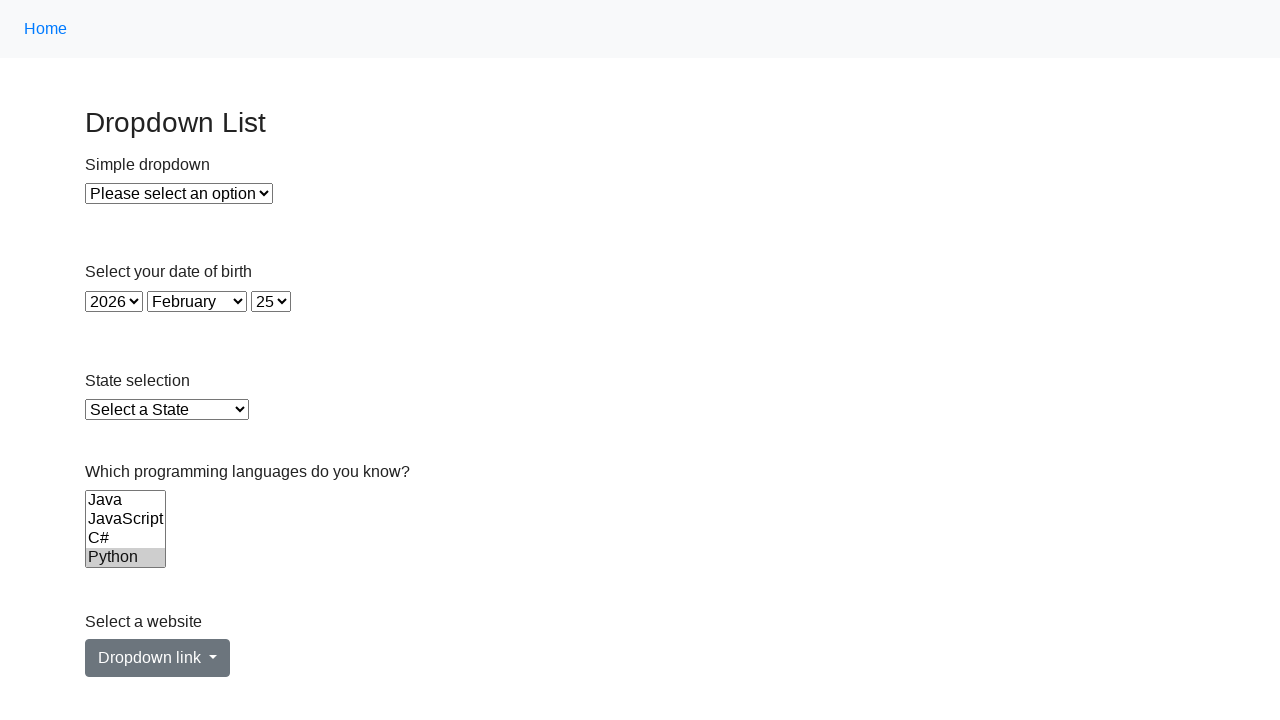

Counted 1 selected options
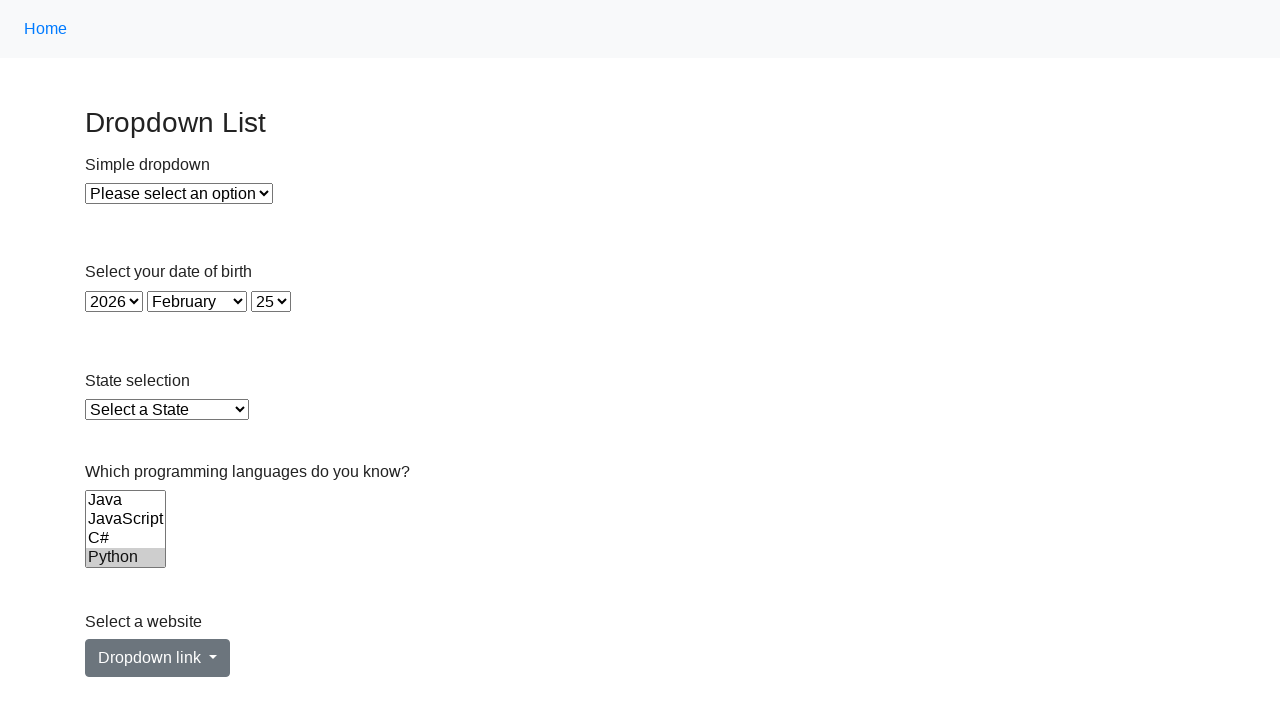

Cleared all selections on select[name='Languages']
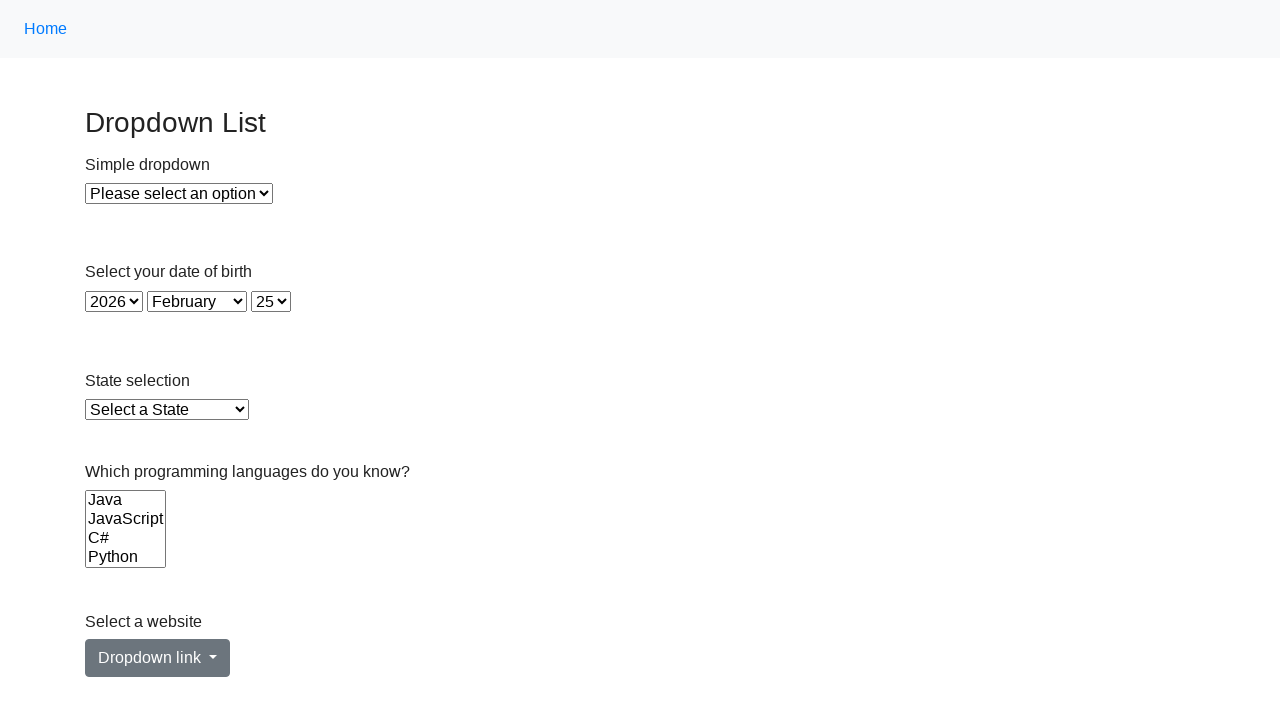

Selected 'JavaScript' option on select[name='Languages']
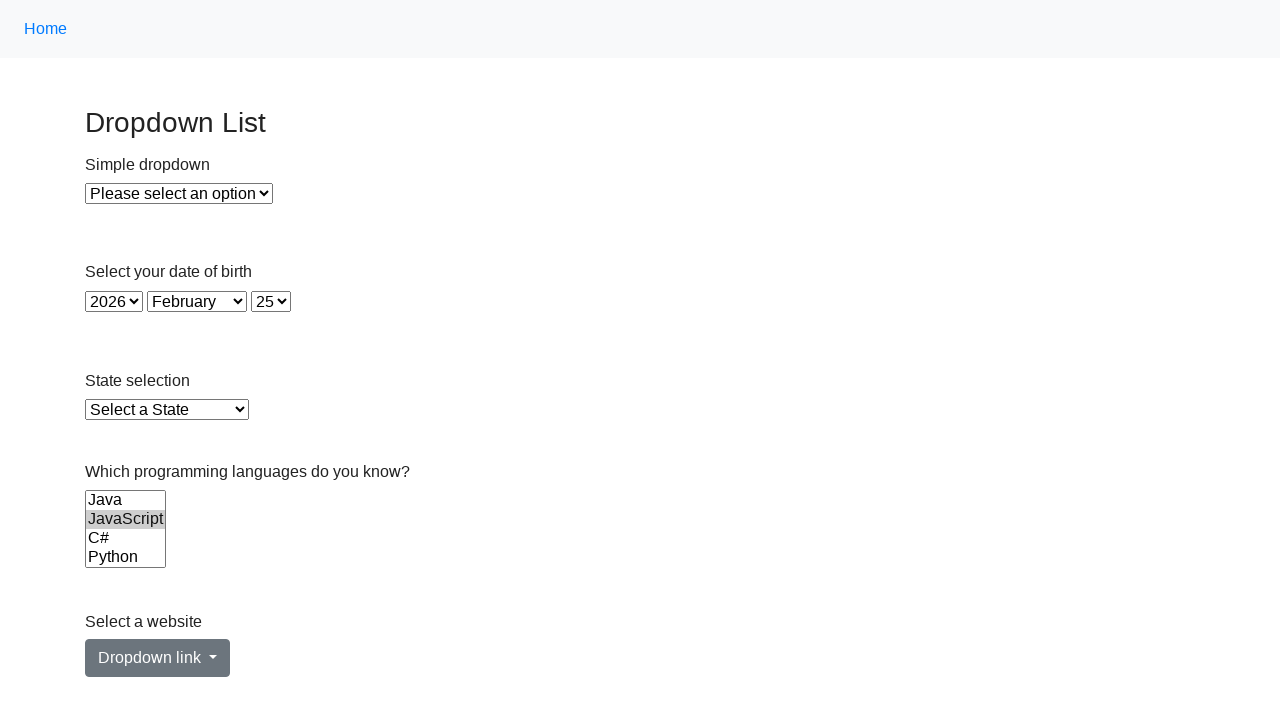

Deselected all options on select[name='Languages']
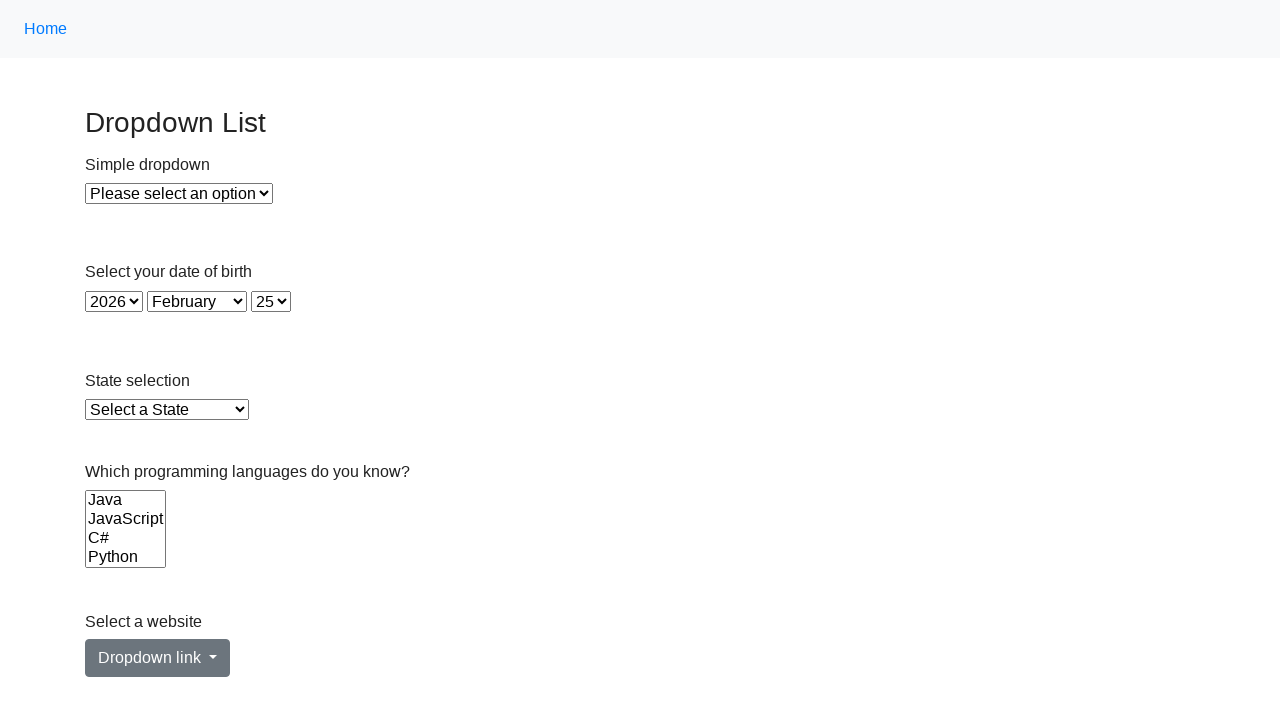

Selected 'java' option on select[name='Languages']
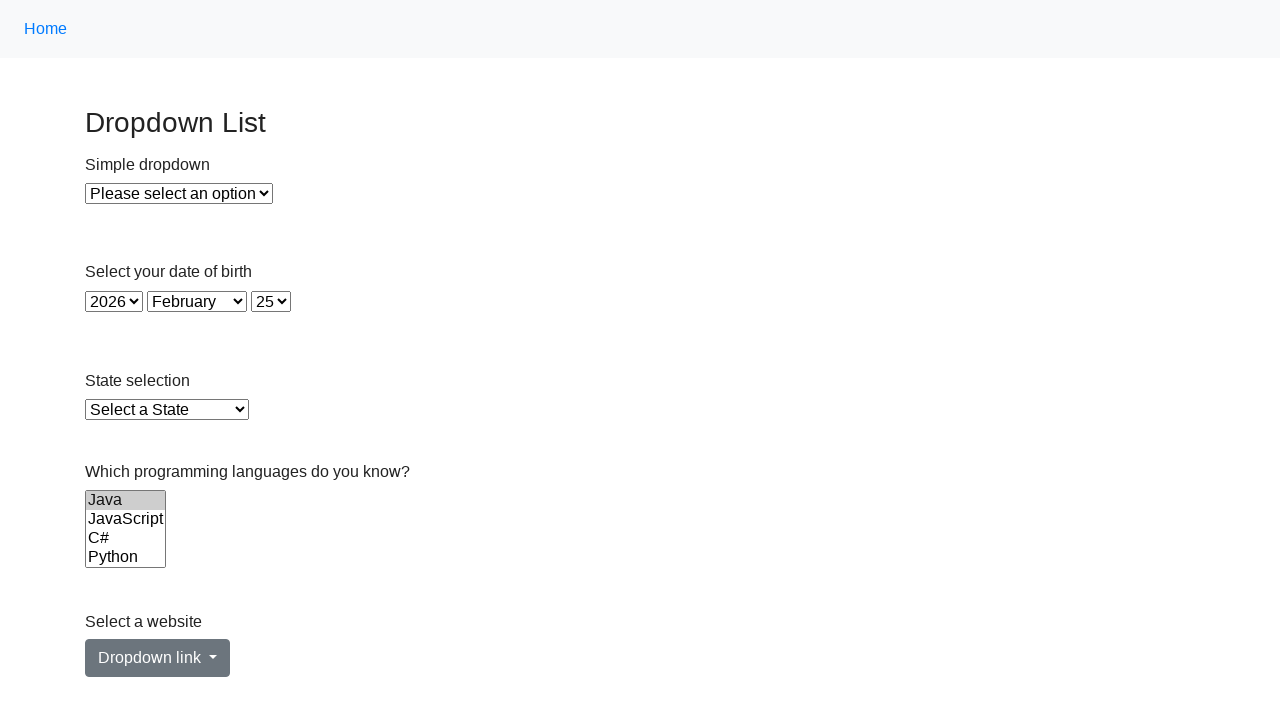

Deselected all options on select[name='Languages']
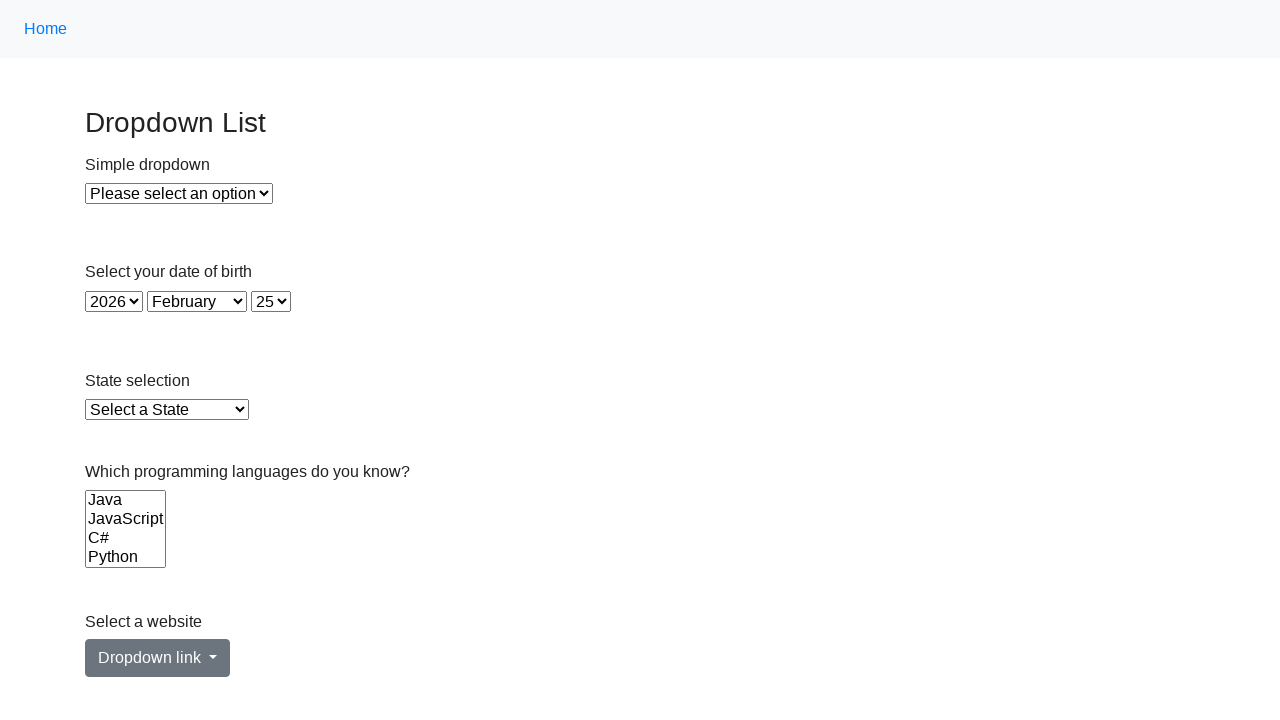

Selected 'Ruby' option on select[name='Languages']
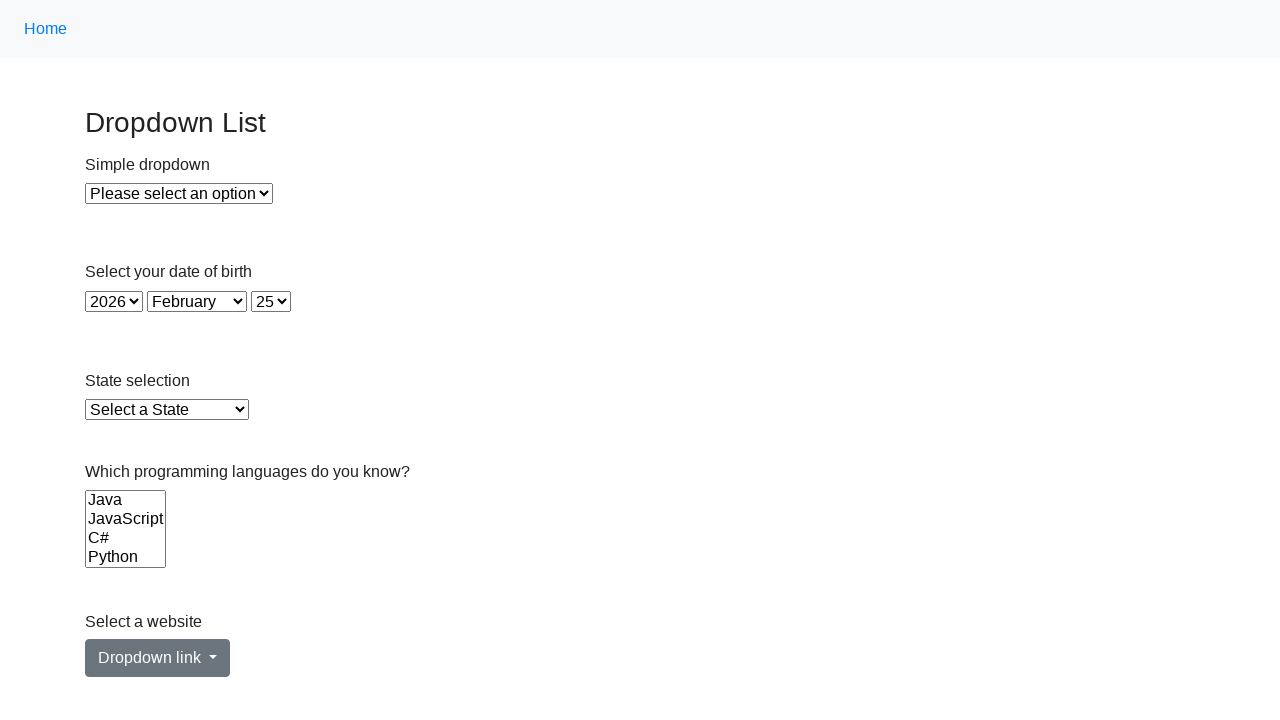

Deselected all options on select[name='Languages']
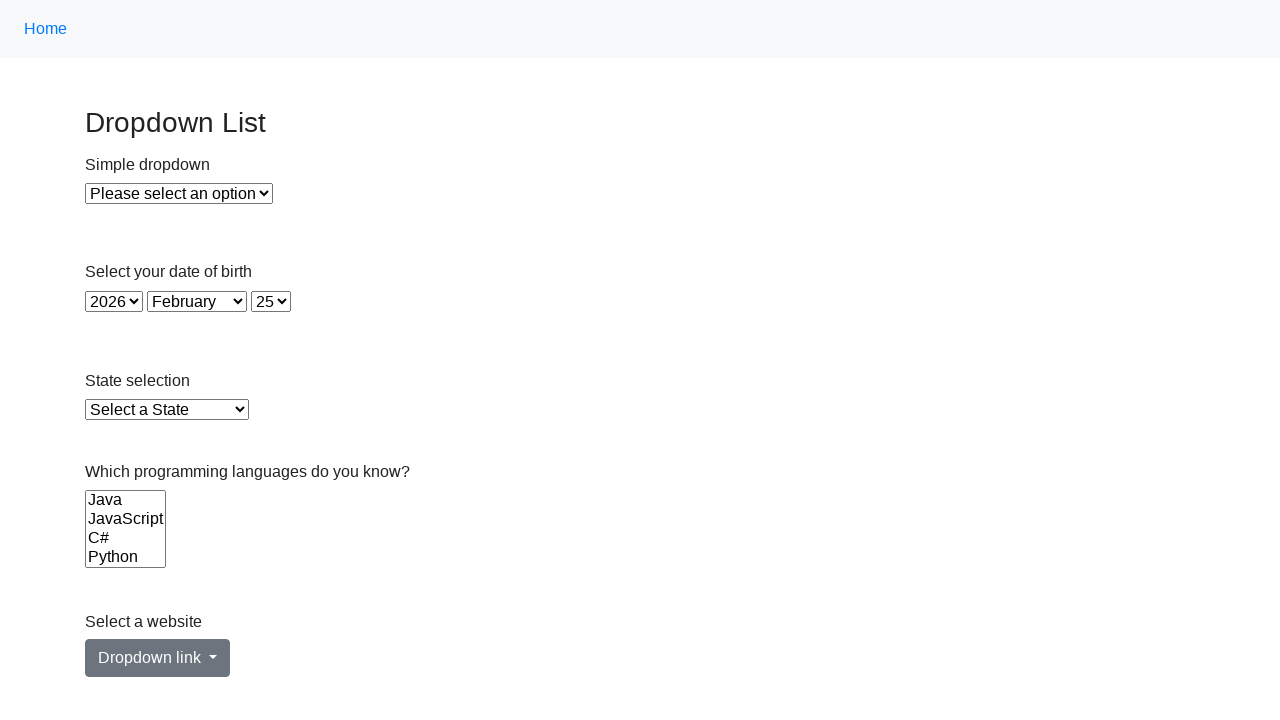

Selected 'c' option on select[name='Languages']
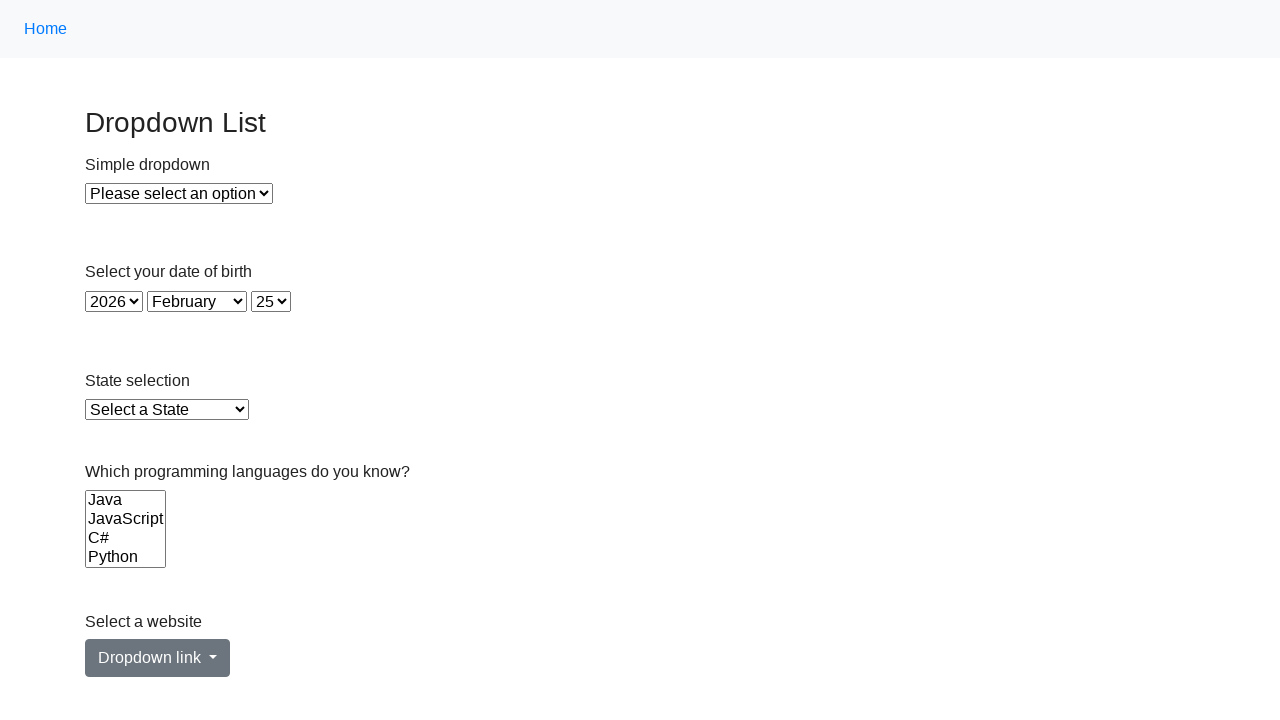

Deselected all options on select[name='Languages']
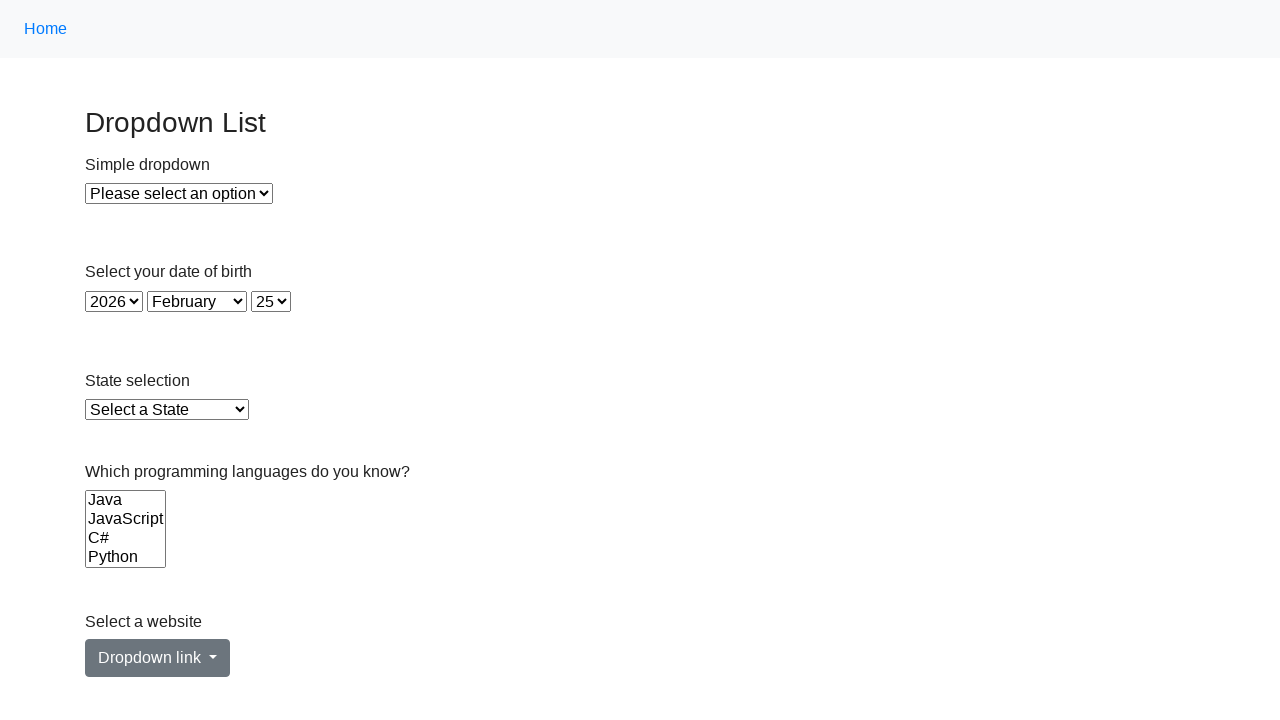

Selected 'c#' option on select[name='Languages']
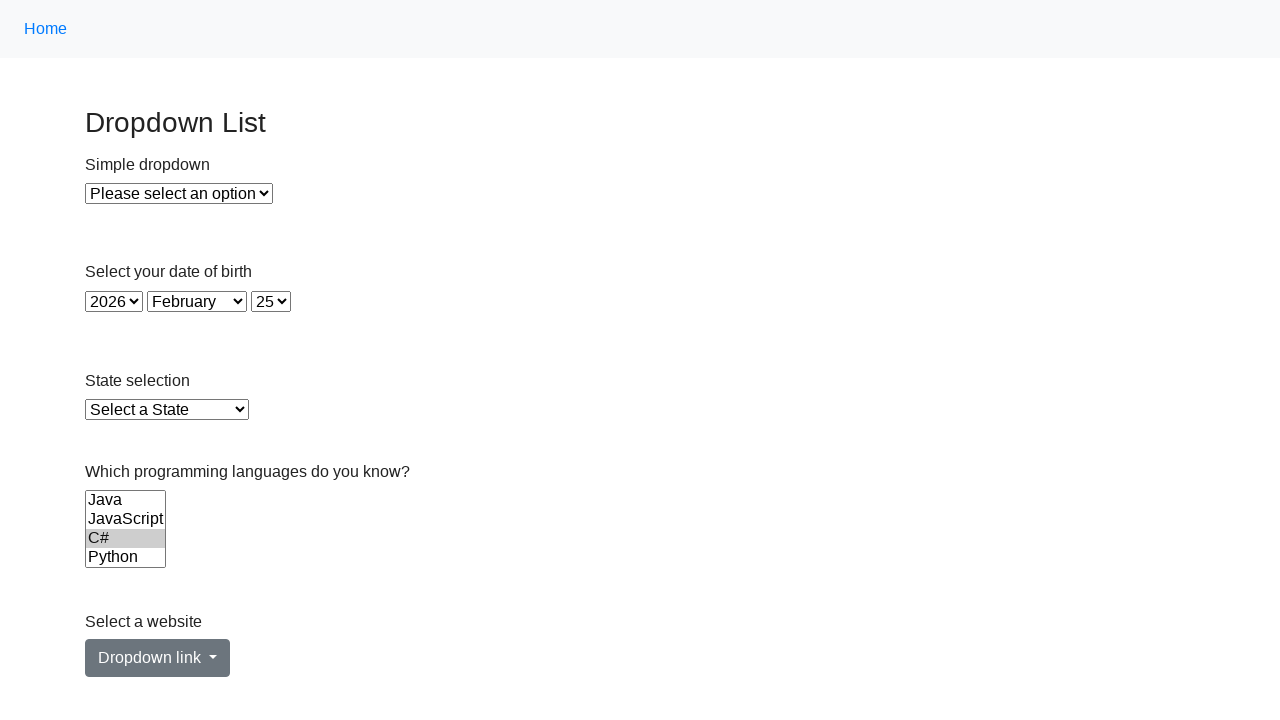

Deselected all options on select[name='Languages']
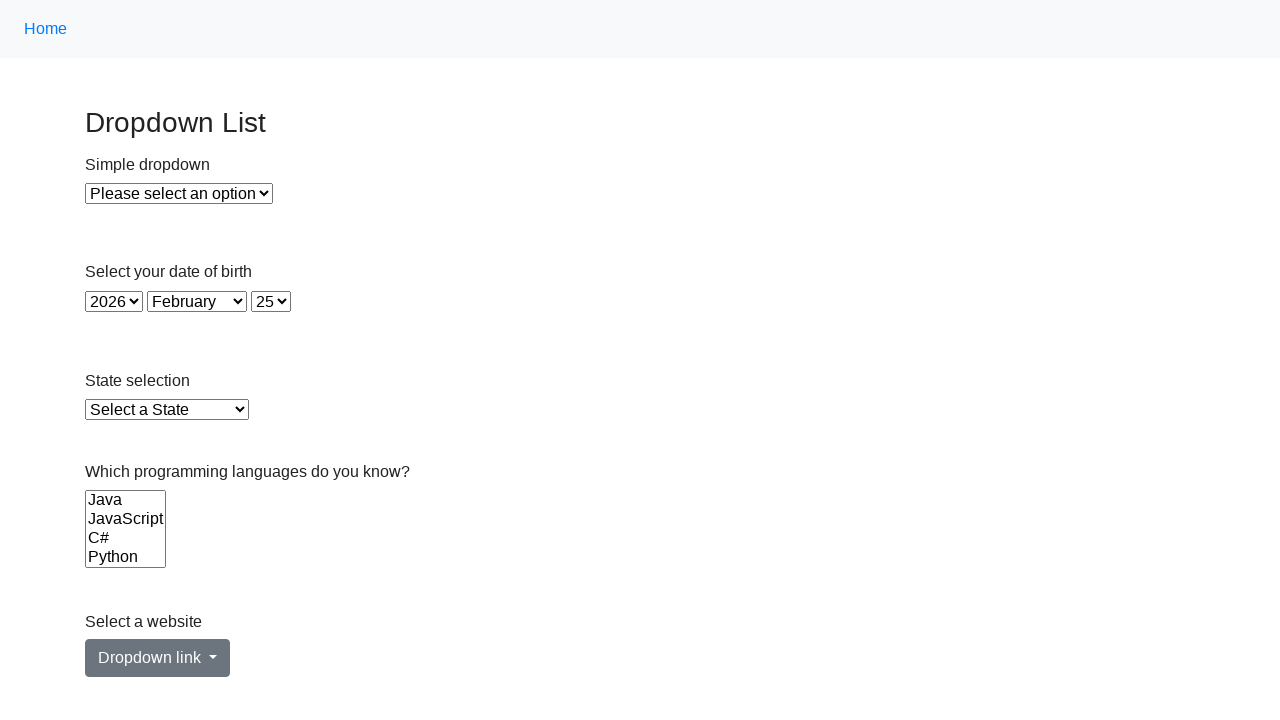

Selected option at index 3 on select[name='Languages']
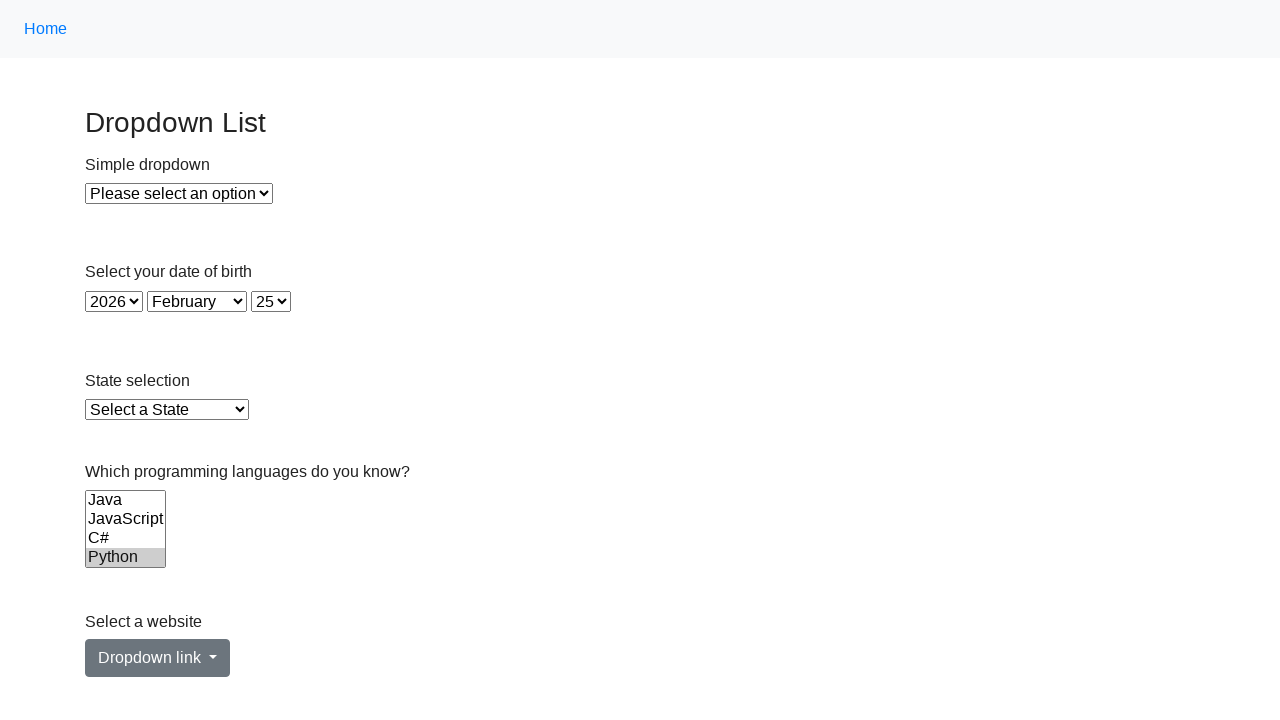

Deselected all options - final clear on select[name='Languages']
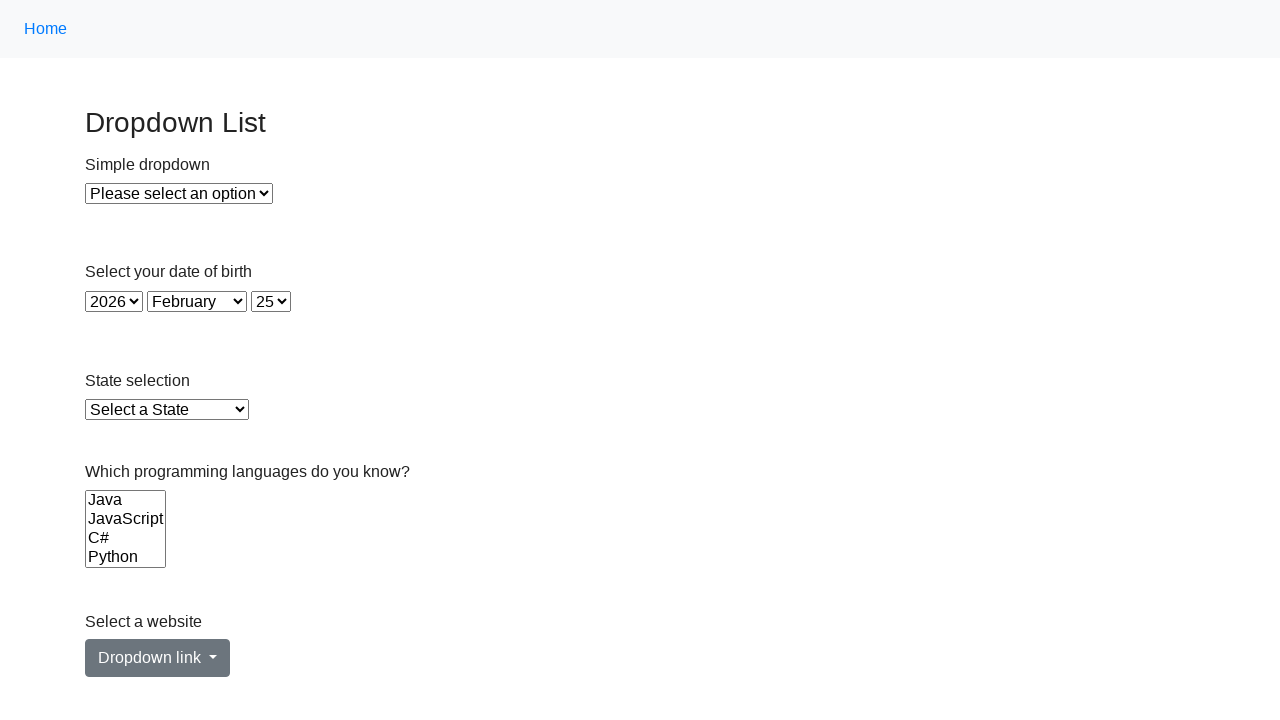

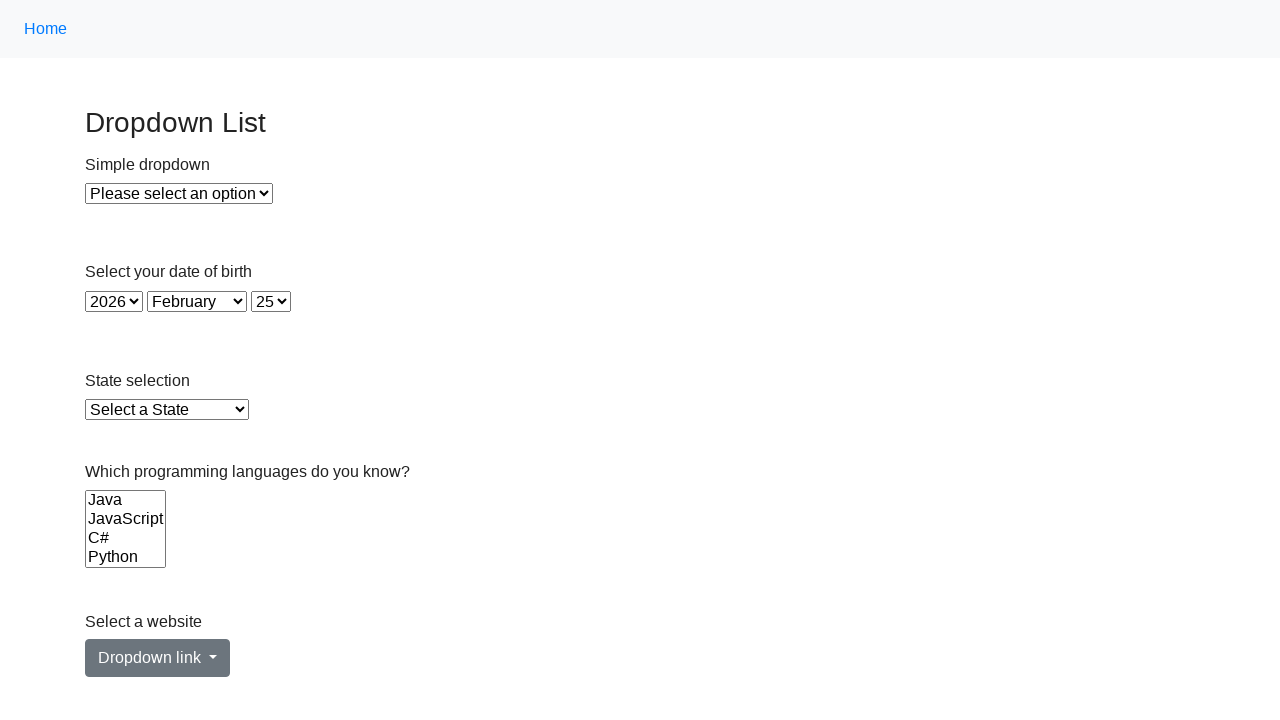